Tests dynamic control visibility by clicking Remove button, waiting for loading indicator to disappear, and verifying the "It's gone!" message appears

Starting URL: https://the-internet.herokuapp.com/dynamic_controls

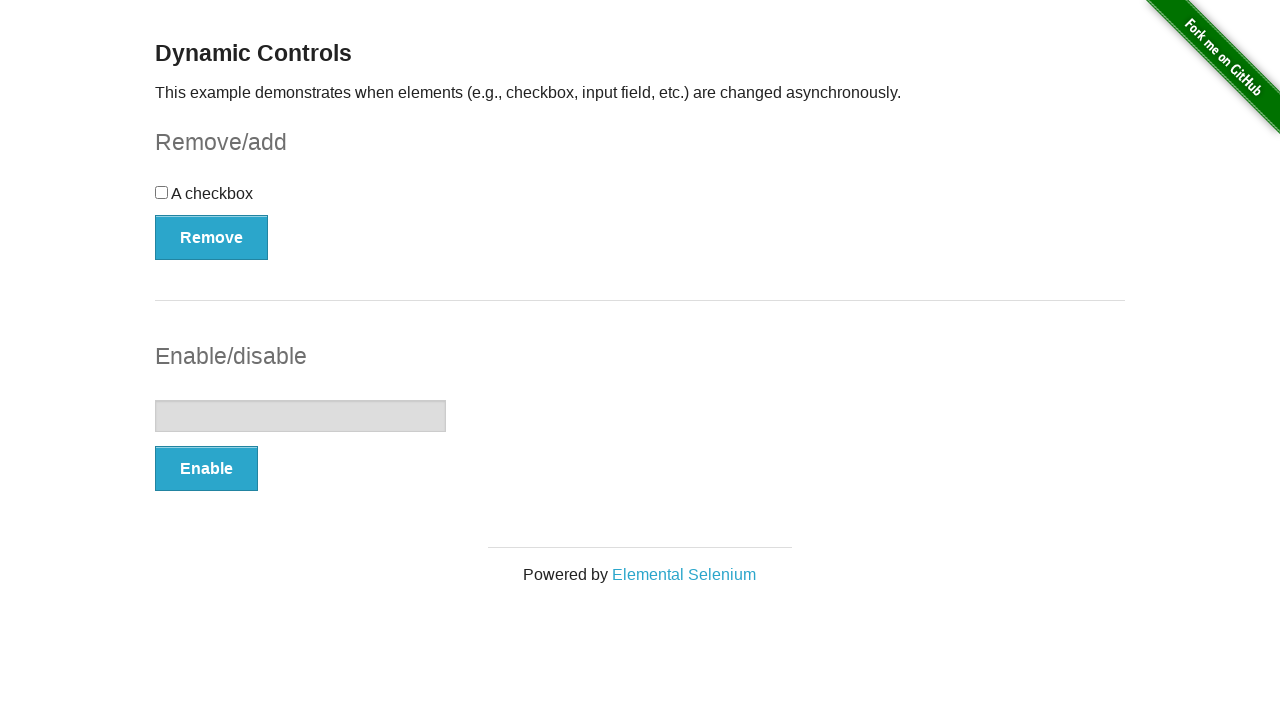

Clicked Remove button to trigger dynamic content change at (212, 237) on button[onclick='swapCheckbox()']
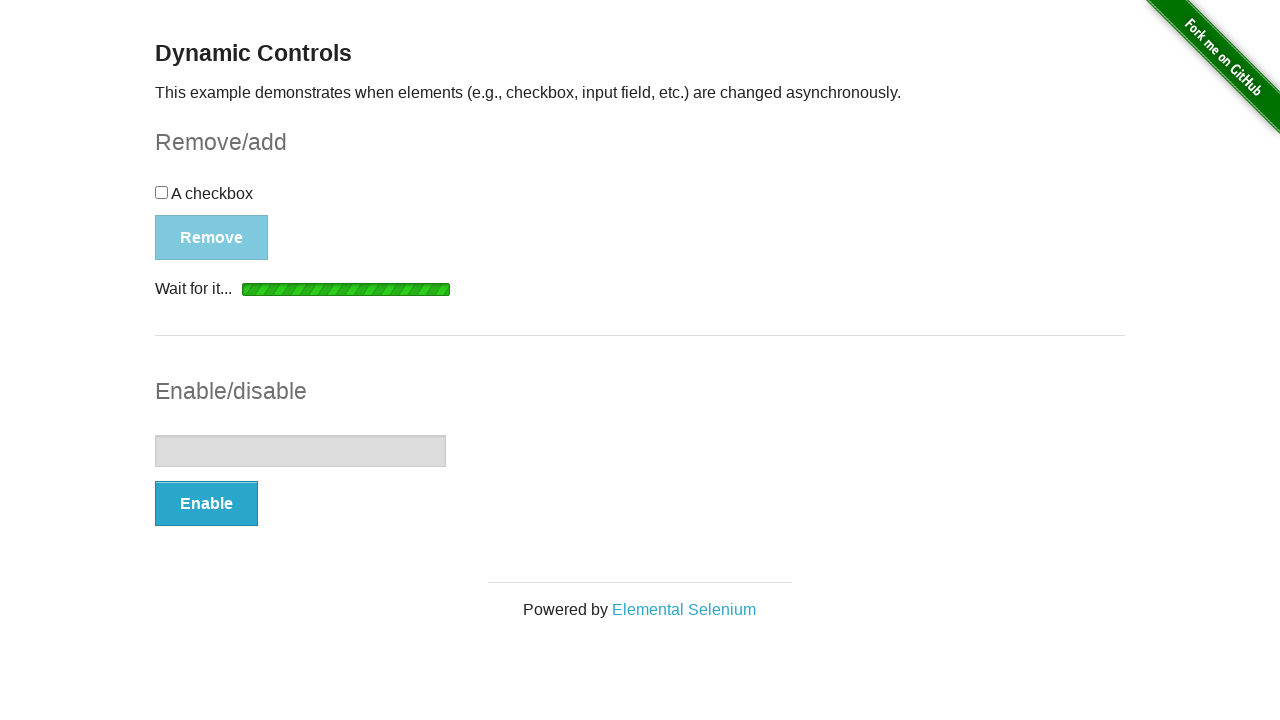

Waited for loading indicator to disappear
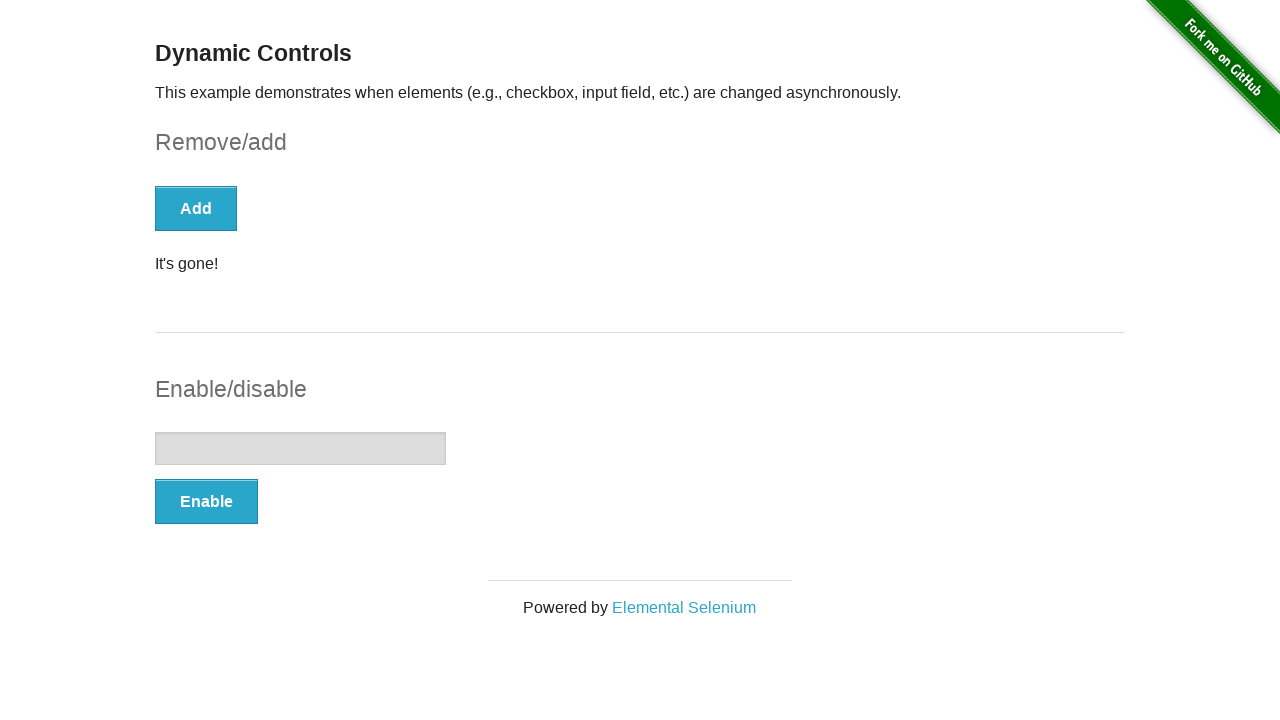

Waited for and found the success message element
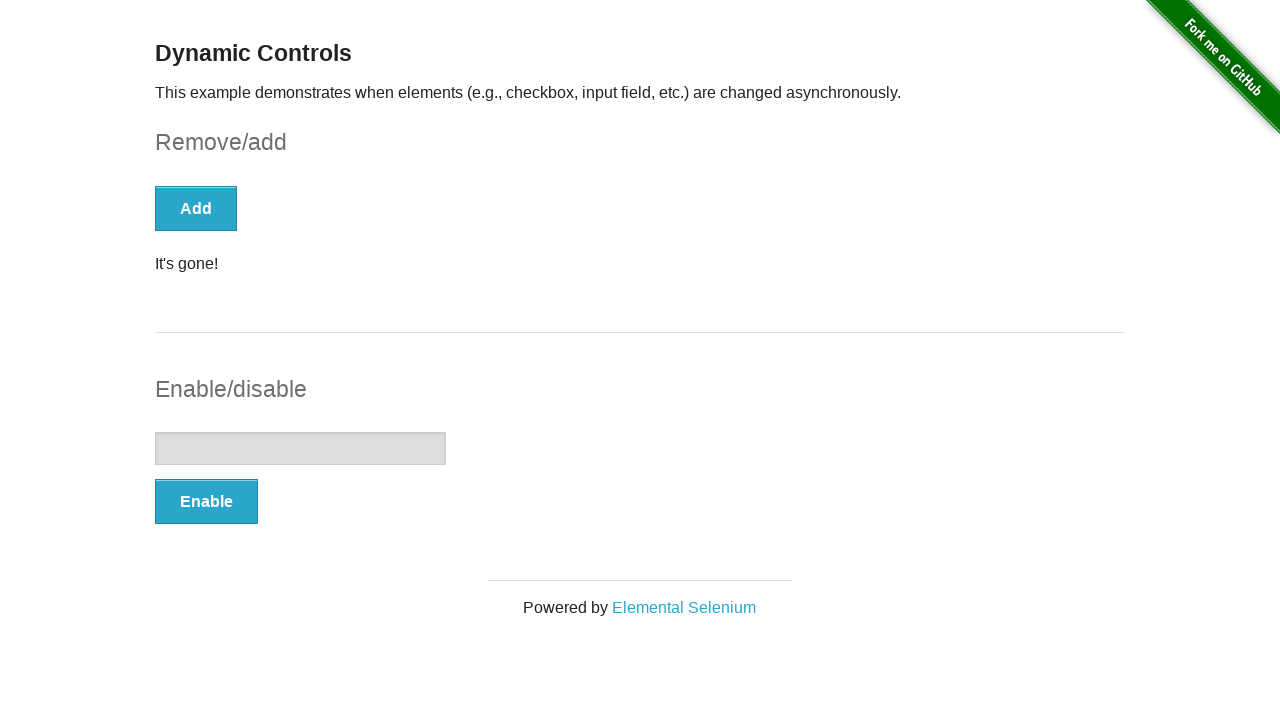

Verified message element is visible
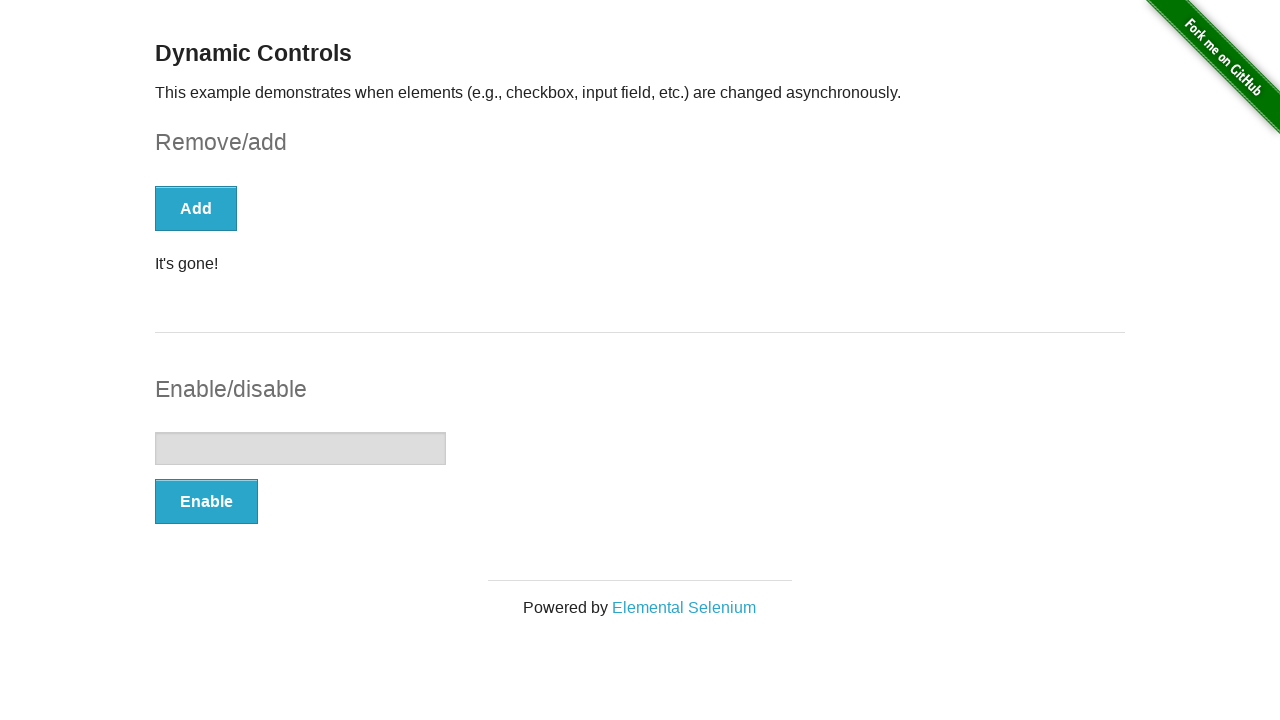

Retrieved message text: 'It's gone!'
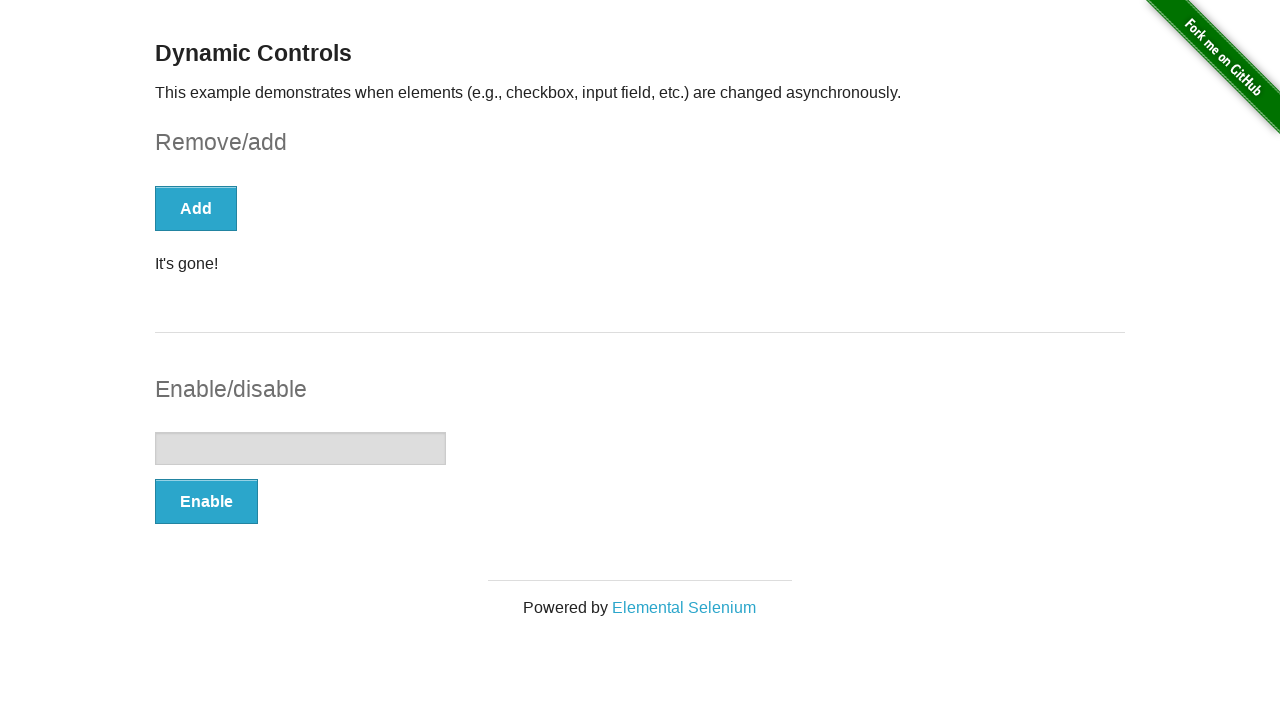

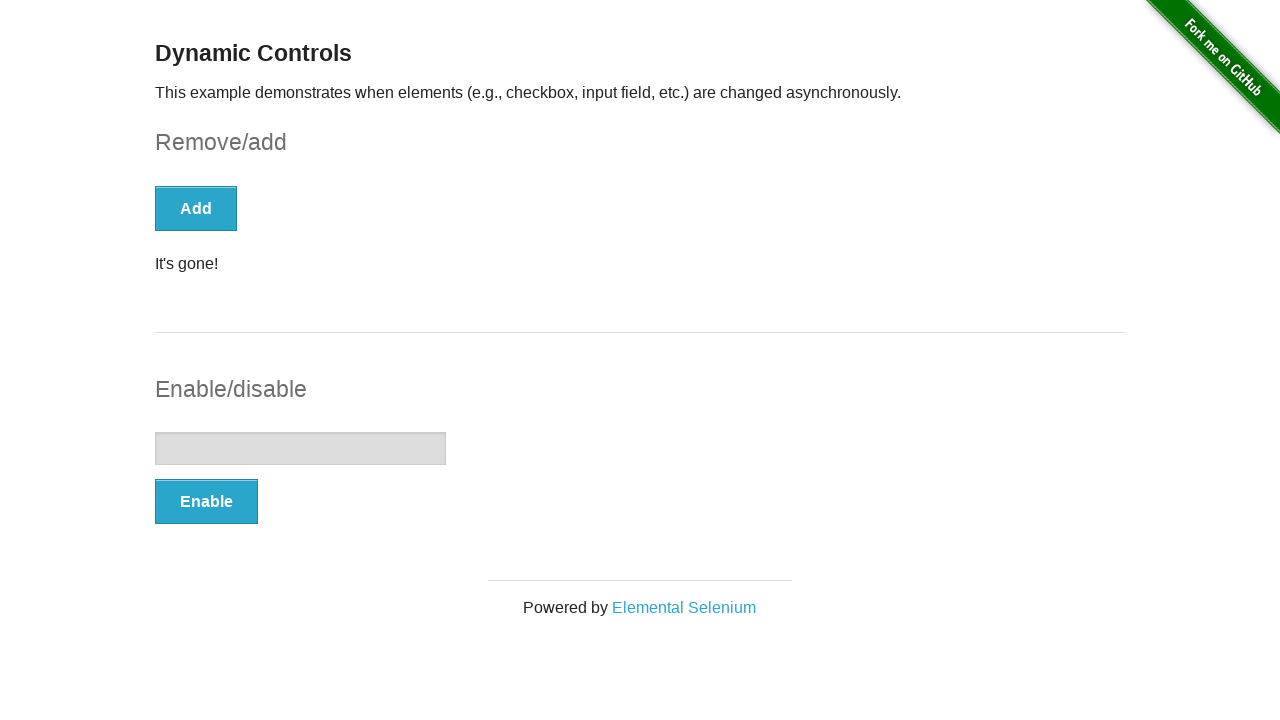